Tests a statistics search form by selecting a radio button, filling year range fields, configuring multiple checkboxes, selecting dropdown values, and submitting the search to verify results load.

Starting URL: https://stats.moe.gov.tw/bcode/

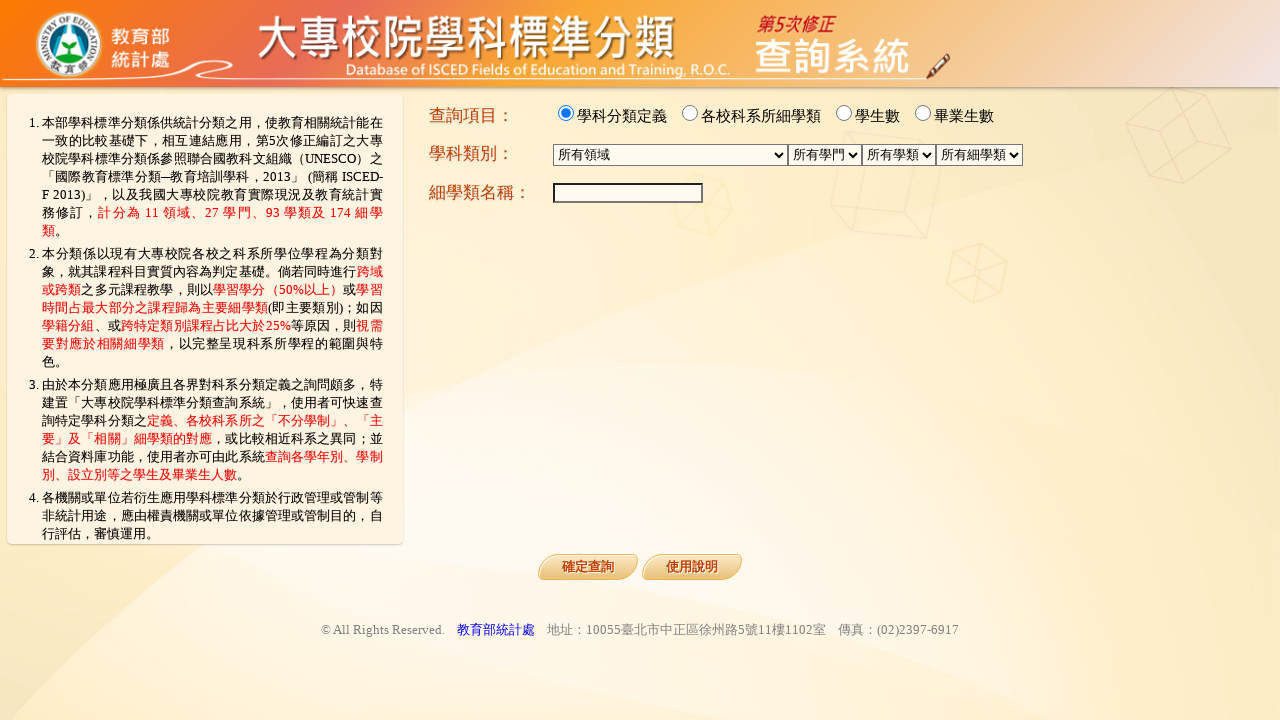

Clicked radio button for search type selection at (923, 113) on #RadioButtonList2_3
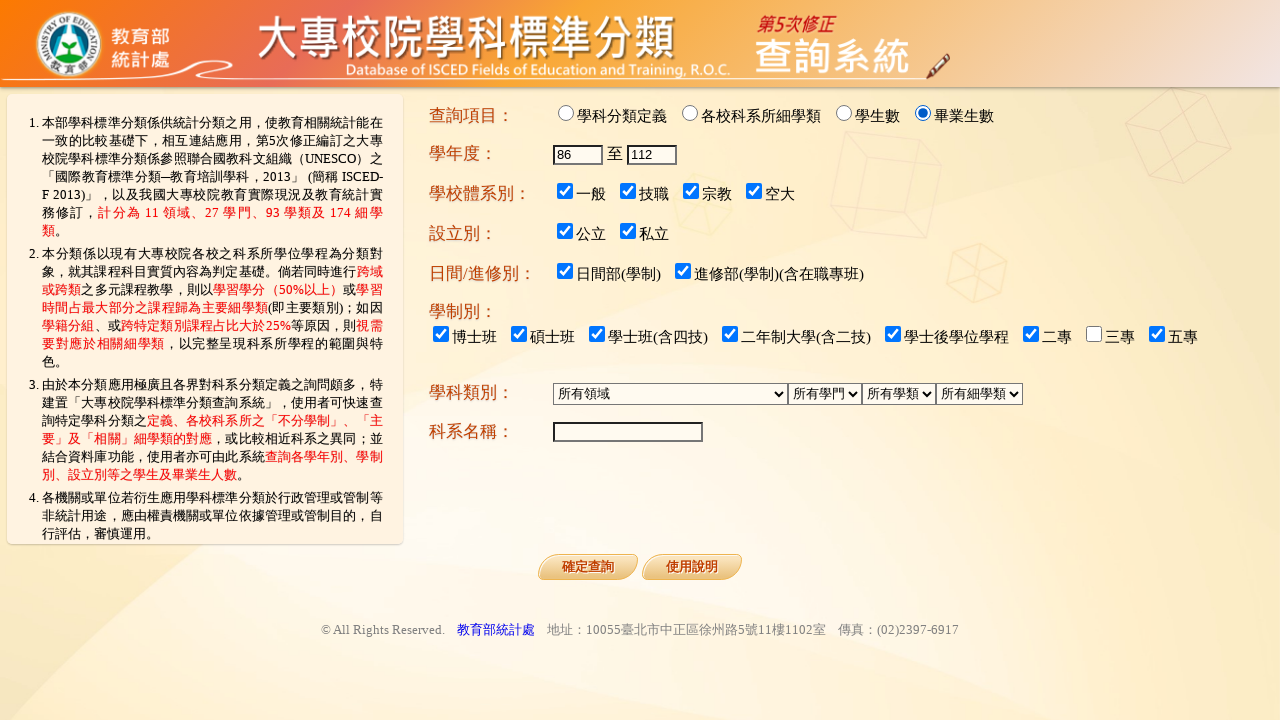

Filled minimum year field with '100' on #minYear
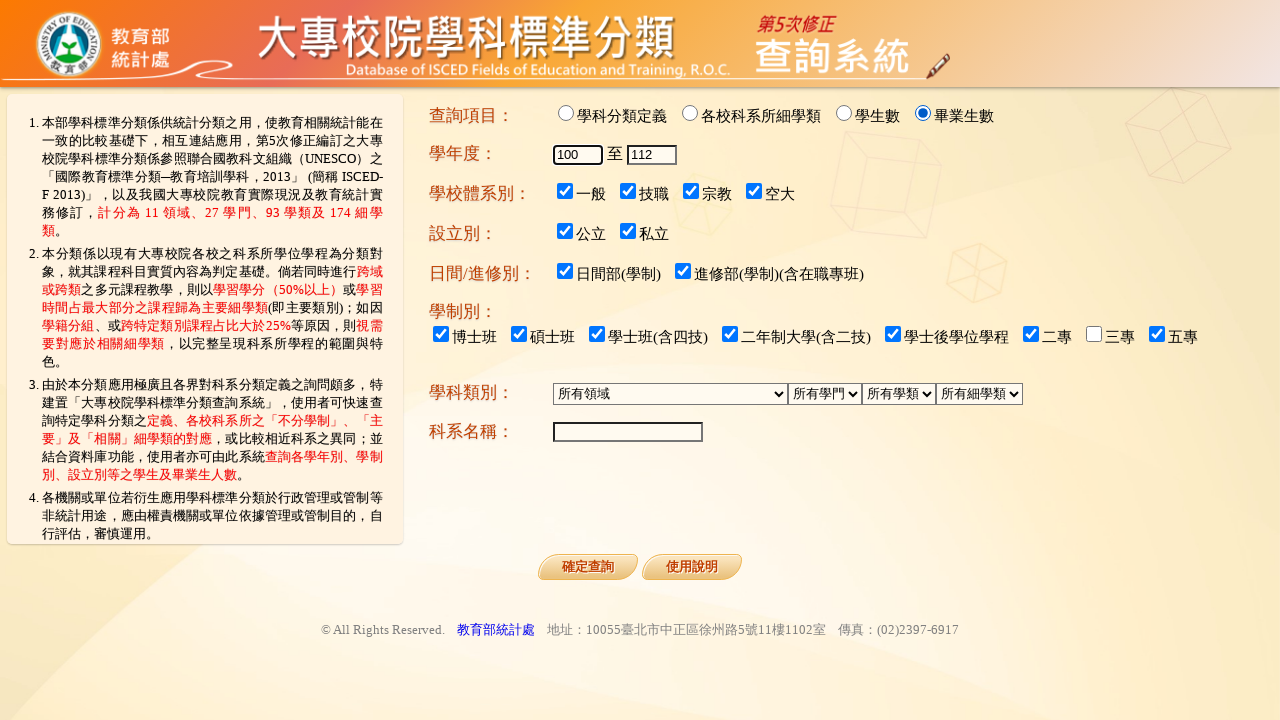

Filled maximum year field with '110' on #maxYear
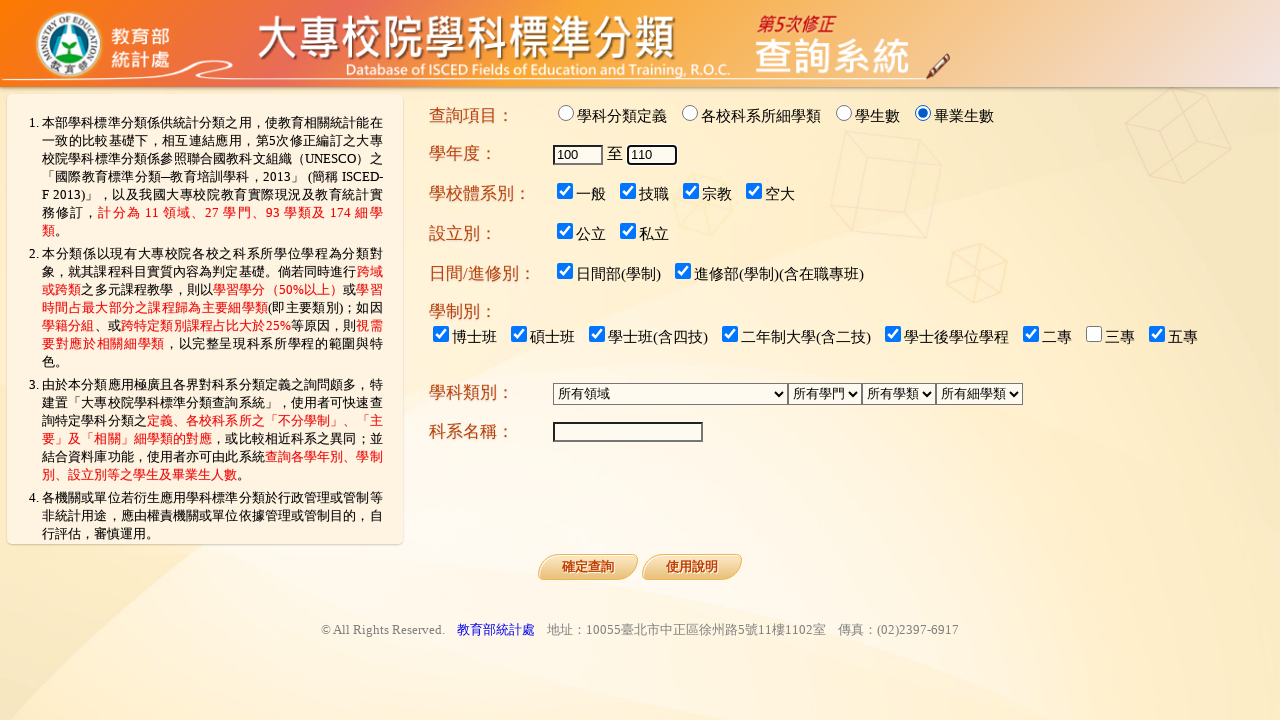

Unchecked CheckBoxList1_1 at (628, 191) on #CheckBoxList1_1
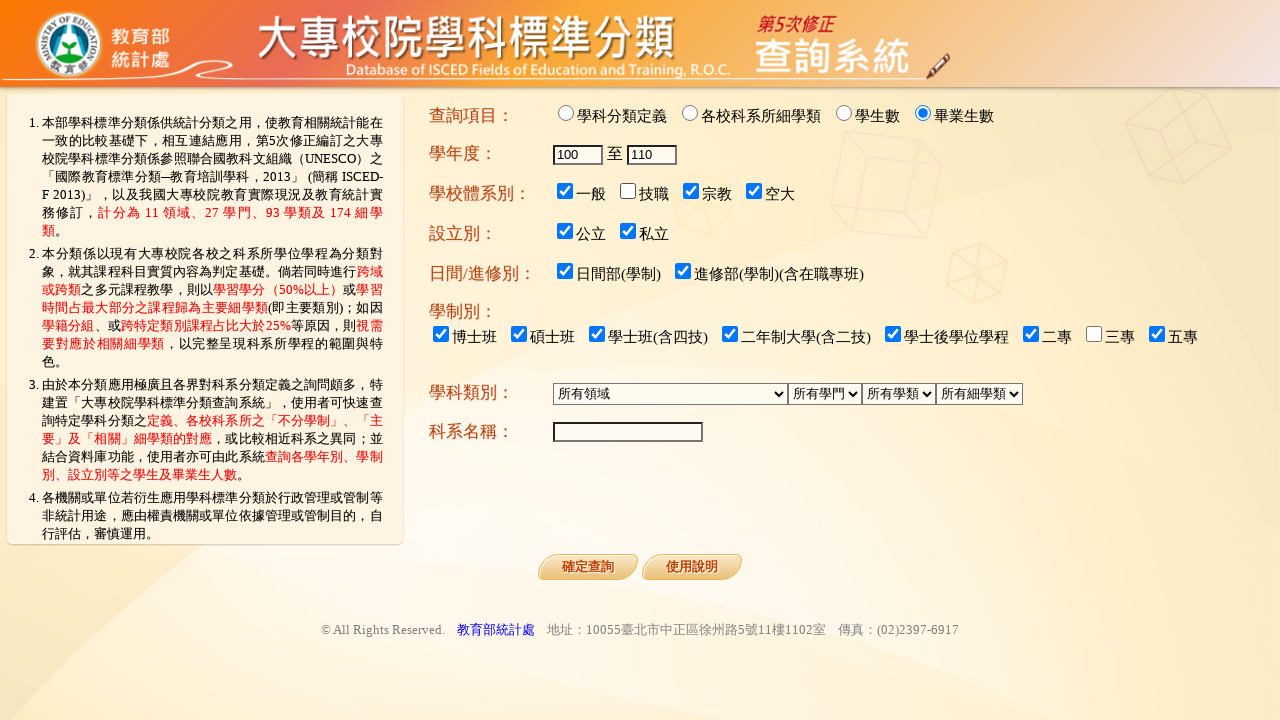

Unchecked CheckBoxList1_2 at (691, 191) on #CheckBoxList1_2
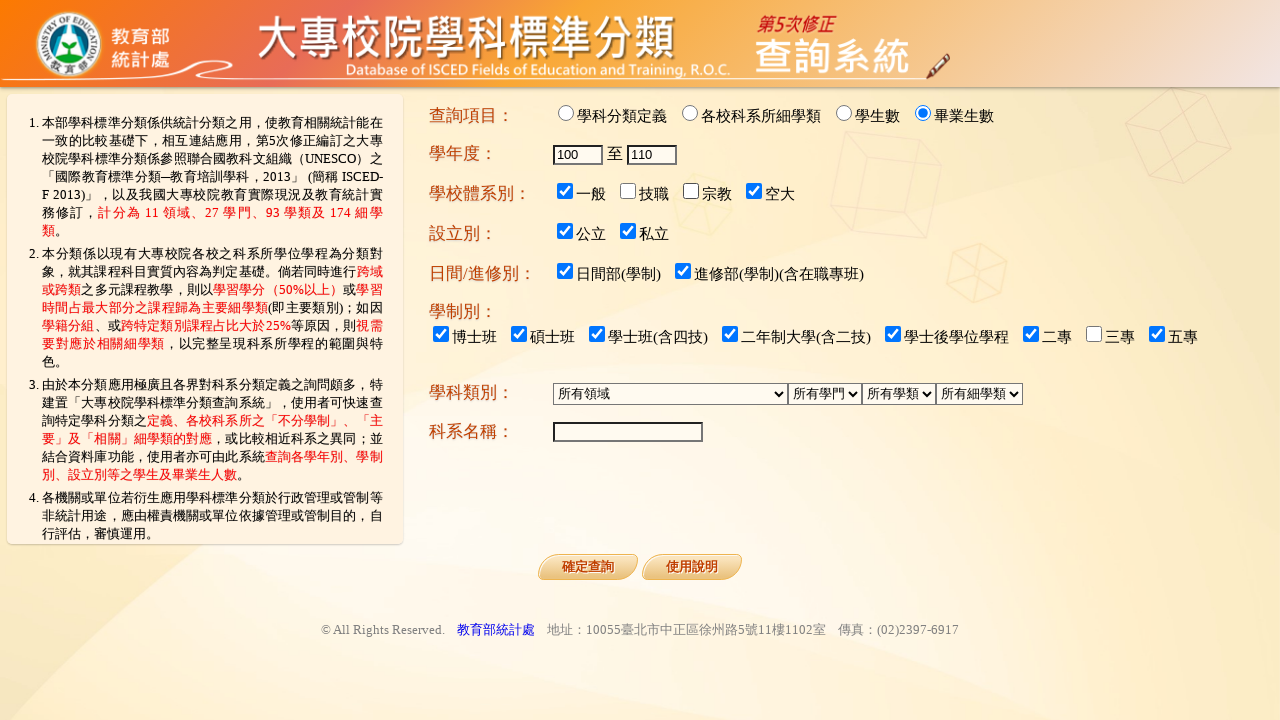

Unchecked CheckBoxList2_1 at (628, 231) on #CheckBoxList2_1
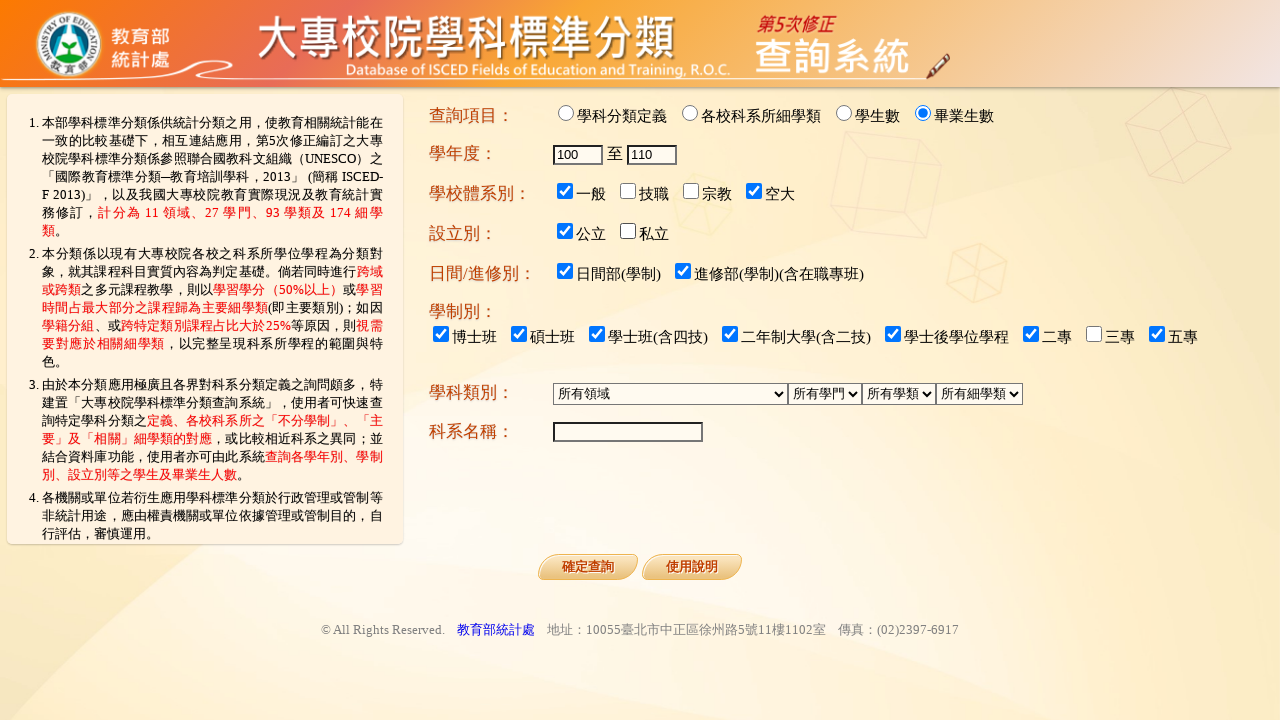

Unchecked CheckBoxList3_1 at (683, 271) on #CheckBoxList3_1
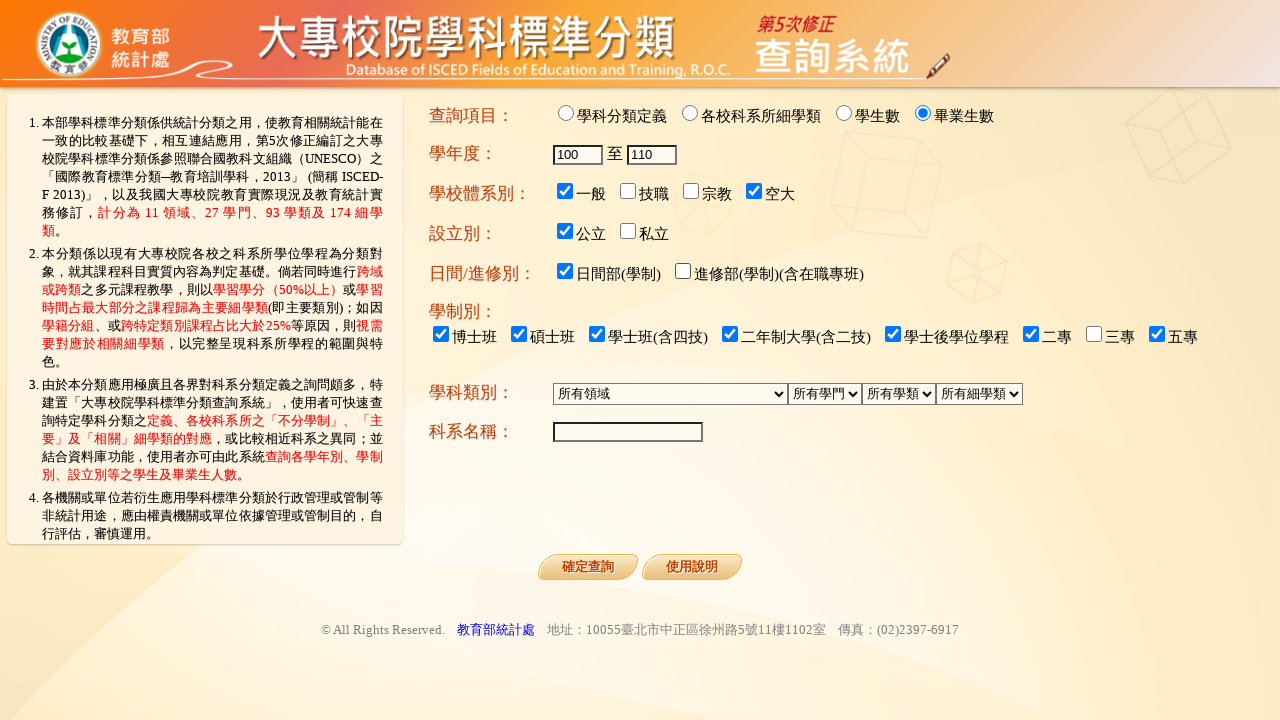

Unchecked CheckBoxList4_3 at (730, 334) on #CheckBoxList4_3
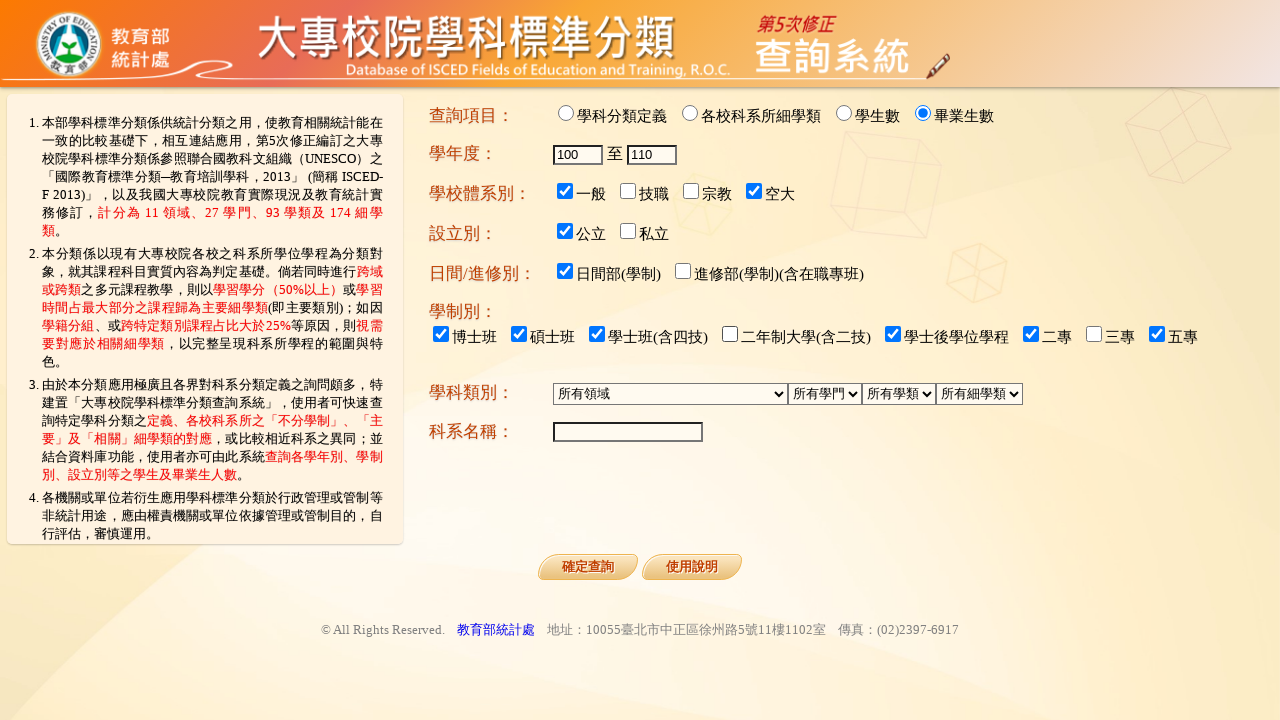

Unchecked CheckBoxList4_4 at (893, 334) on #CheckBoxList4_4
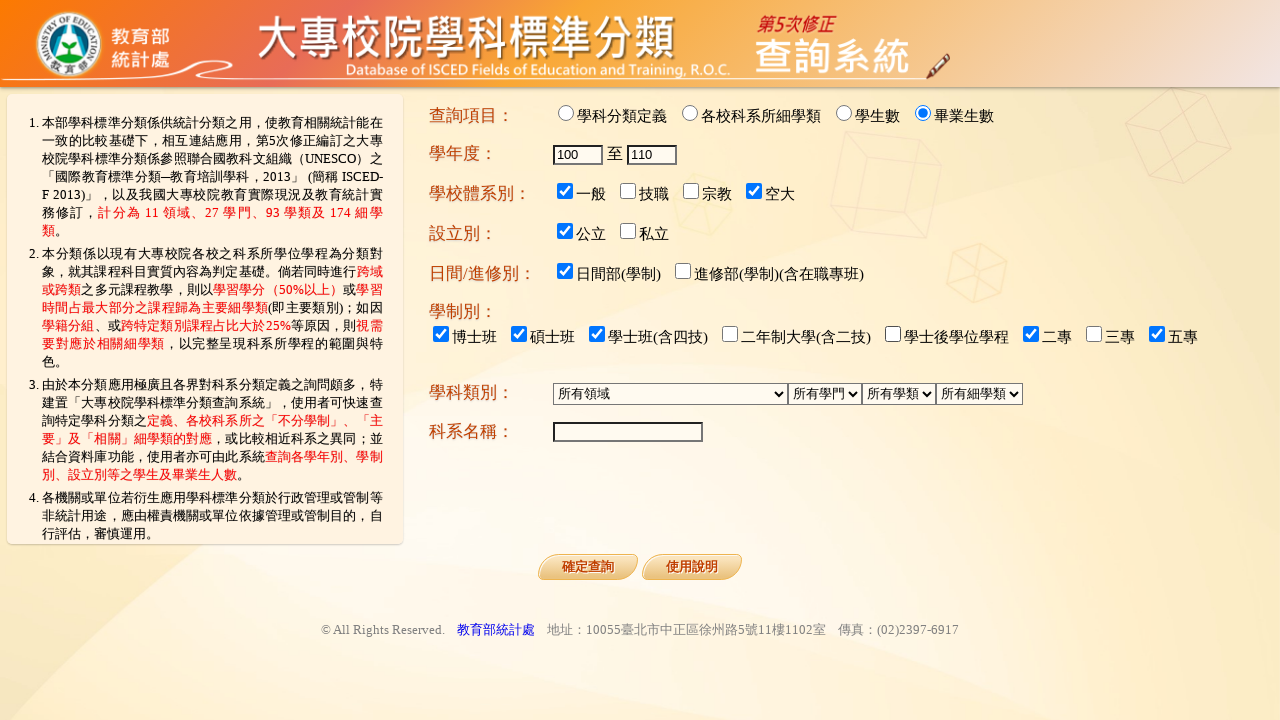

Unchecked CheckBoxList4_5 at (1031, 334) on #CheckBoxList4_5
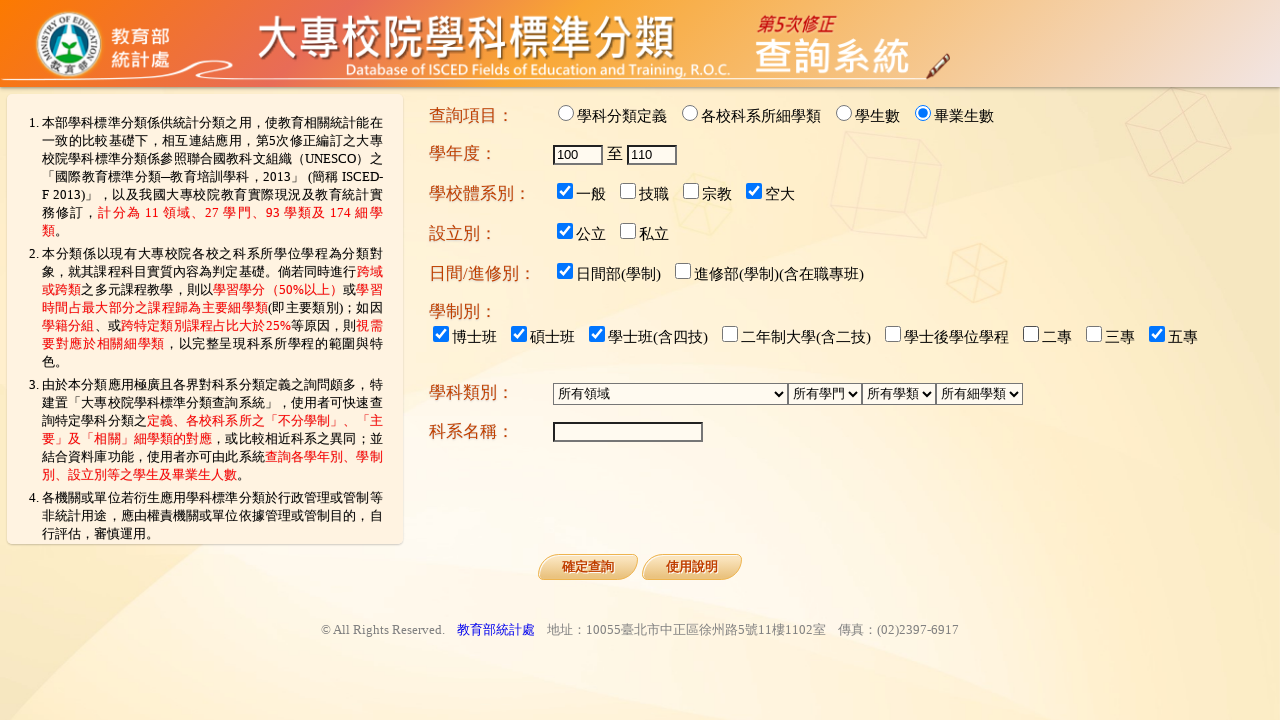

Unchecked CheckBoxList4_7 at (1157, 334) on #CheckBoxList4_7
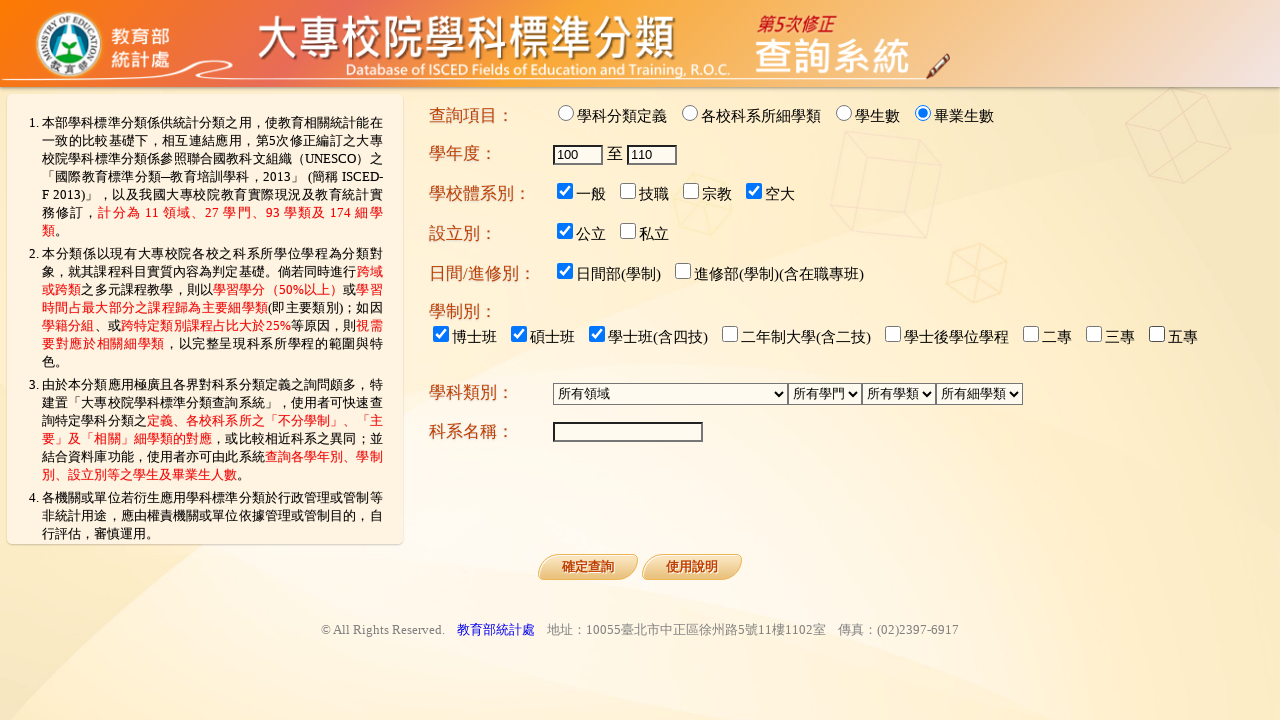

Selected '06' in DropDownList1 on #DropDownList1
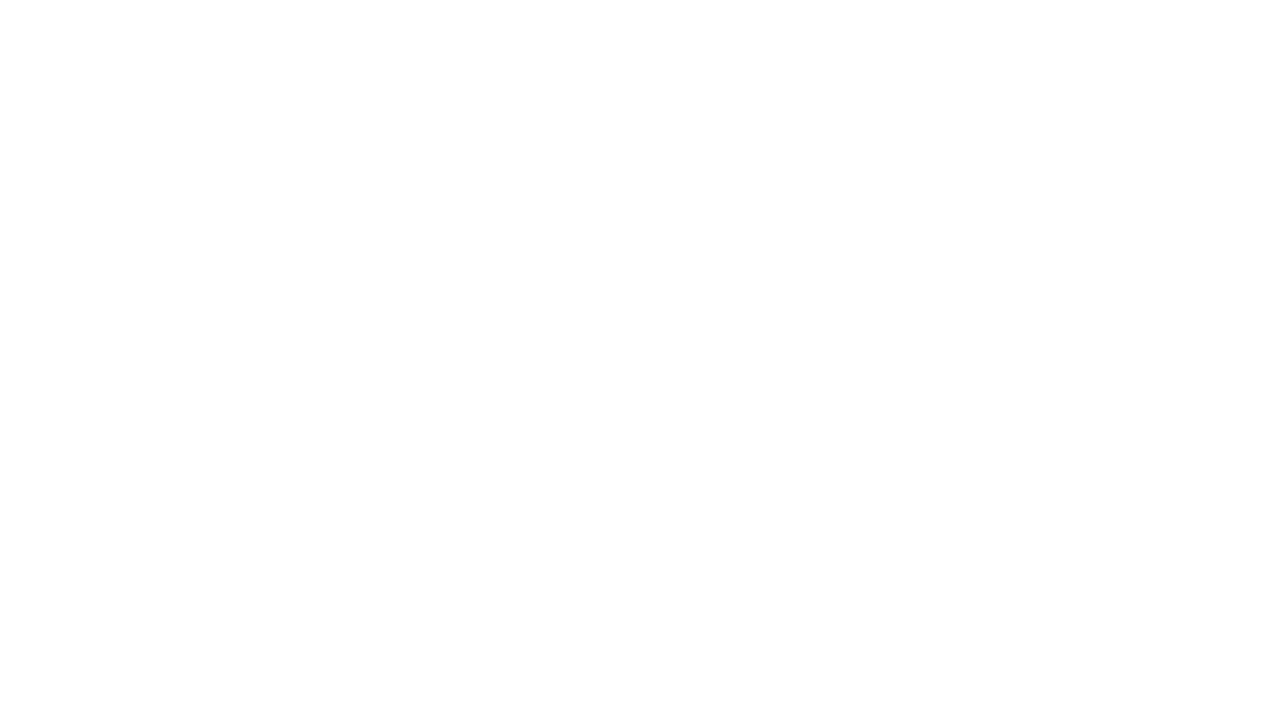

Selected '-1' in DropDownList2 on #DropDownList2
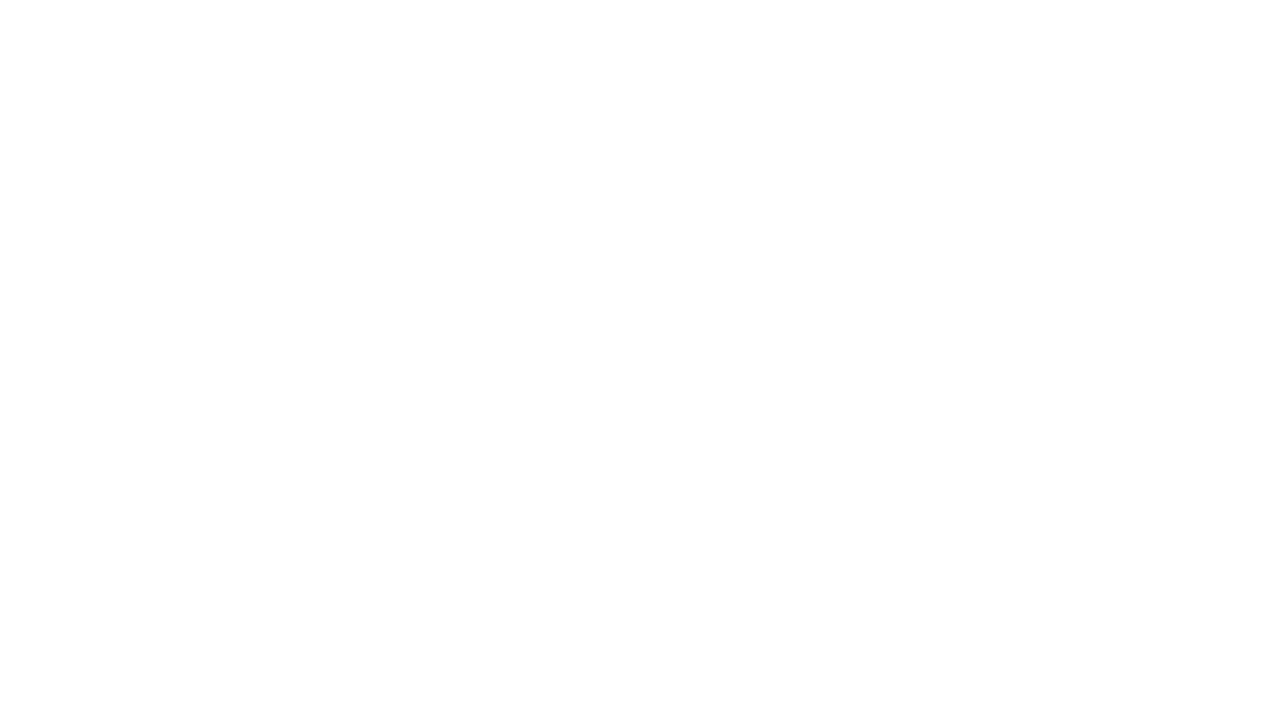

Selected '-1' in DropDownList3 on #DropDownList3
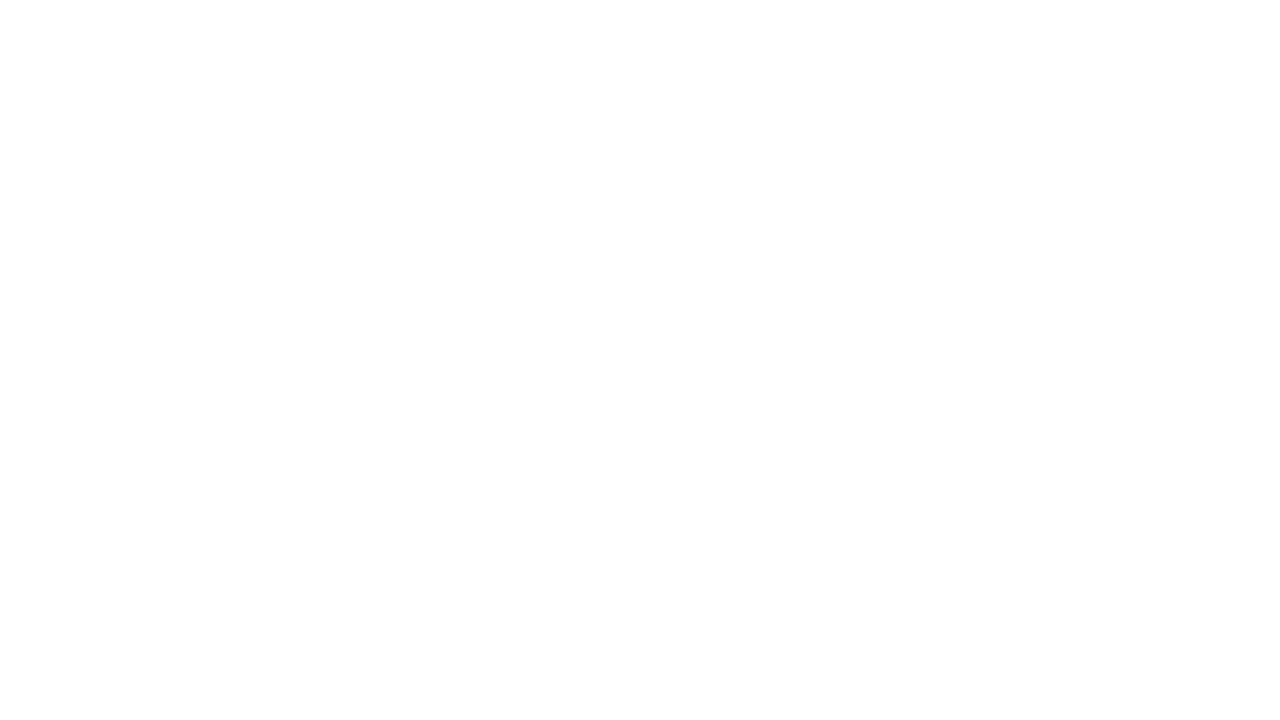

Selected '-1' in DropDownList4 on #DropDownList4
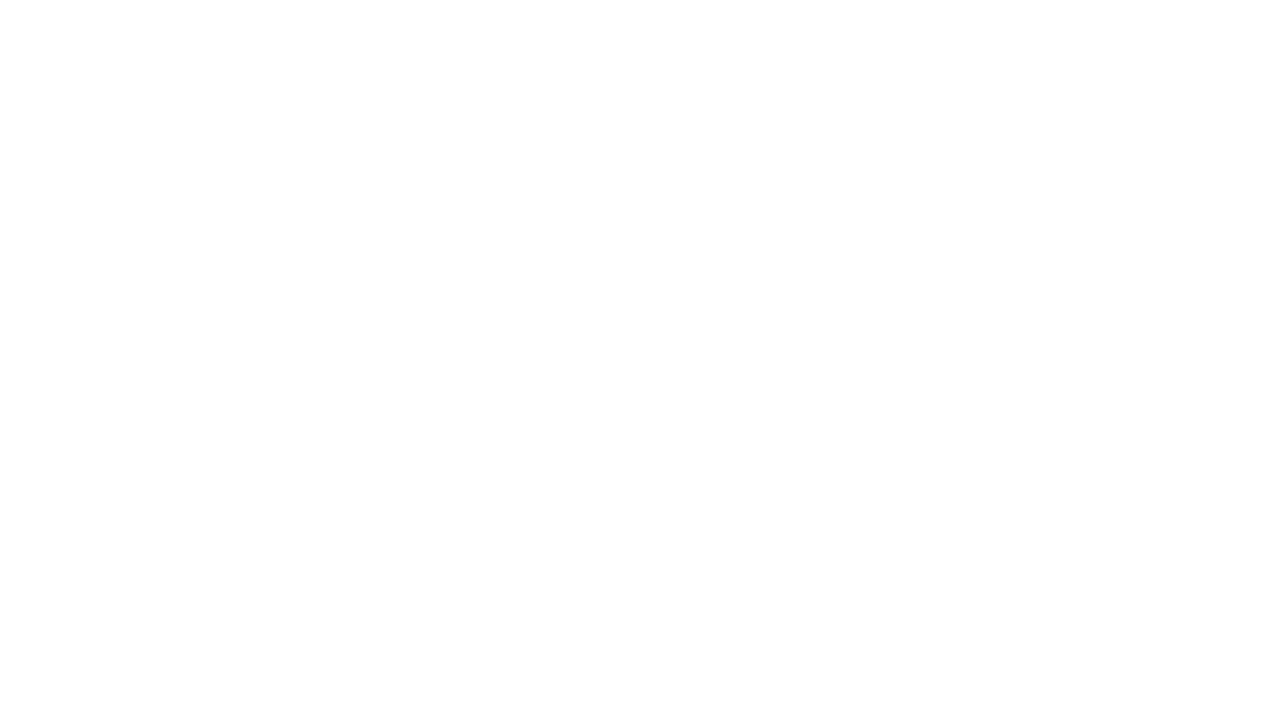

Clicked search button to submit statistics search form at (588, 567) on #Button1
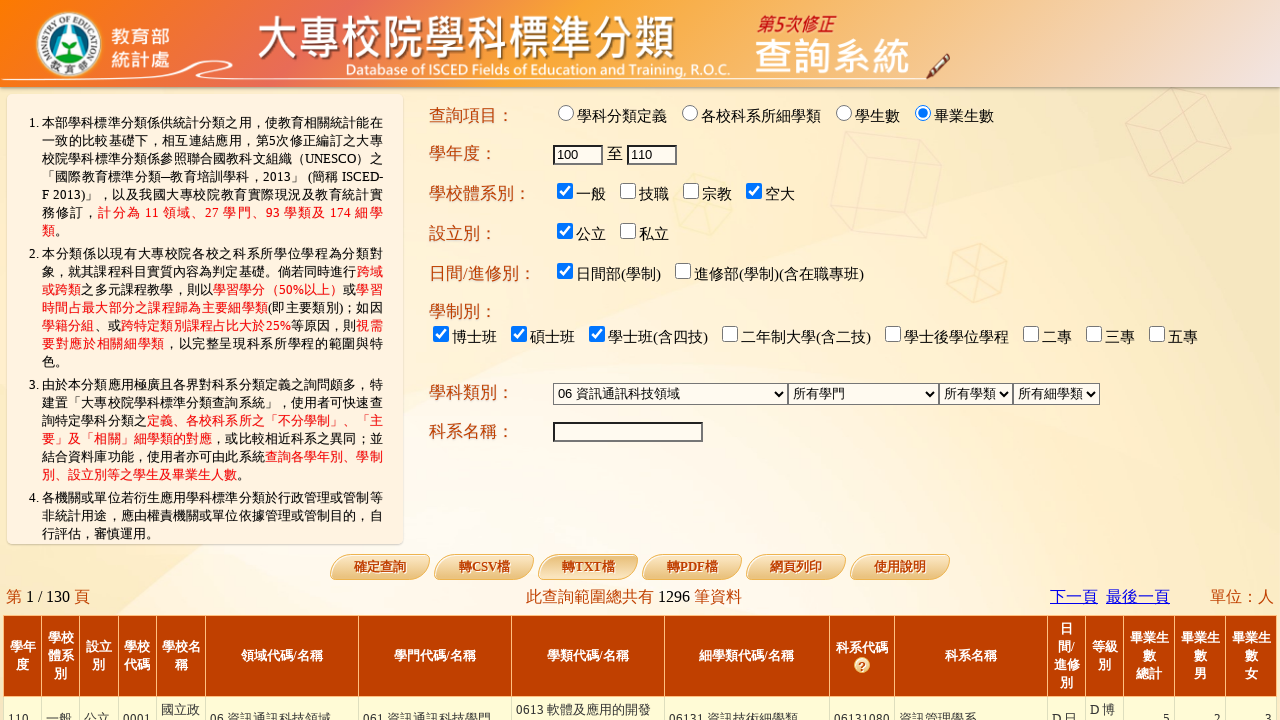

Search results grid loaded successfully
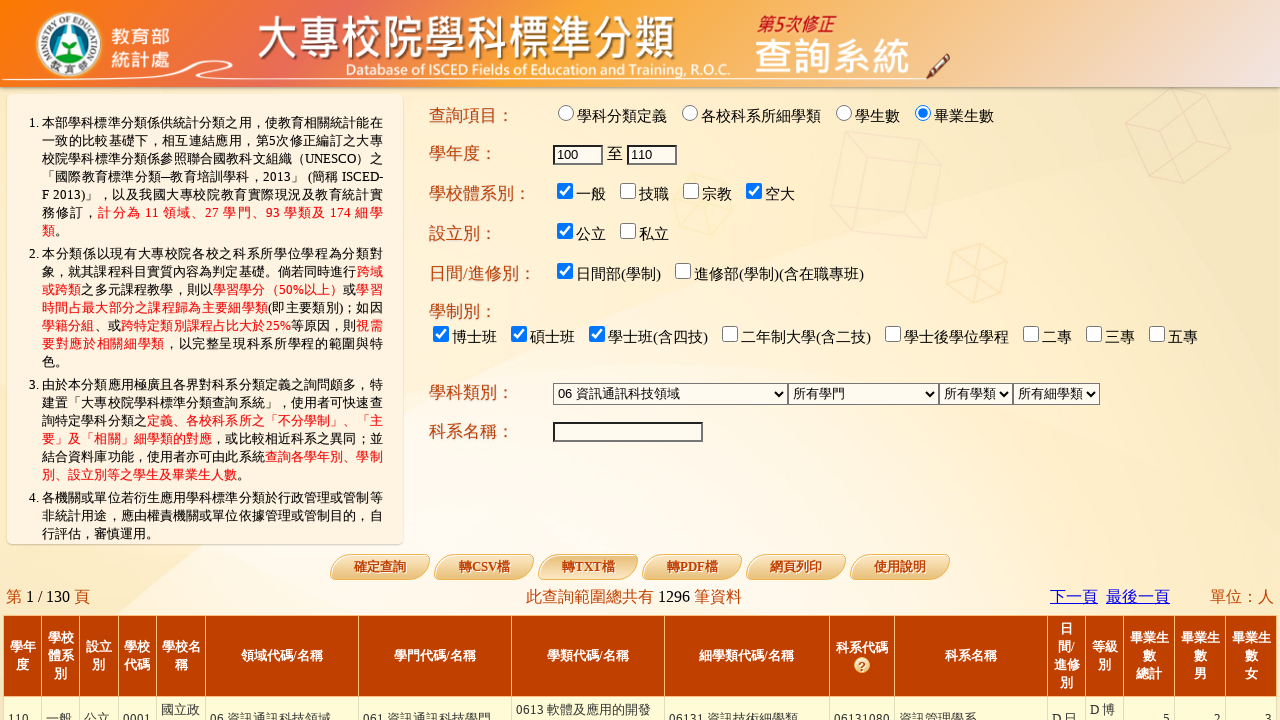

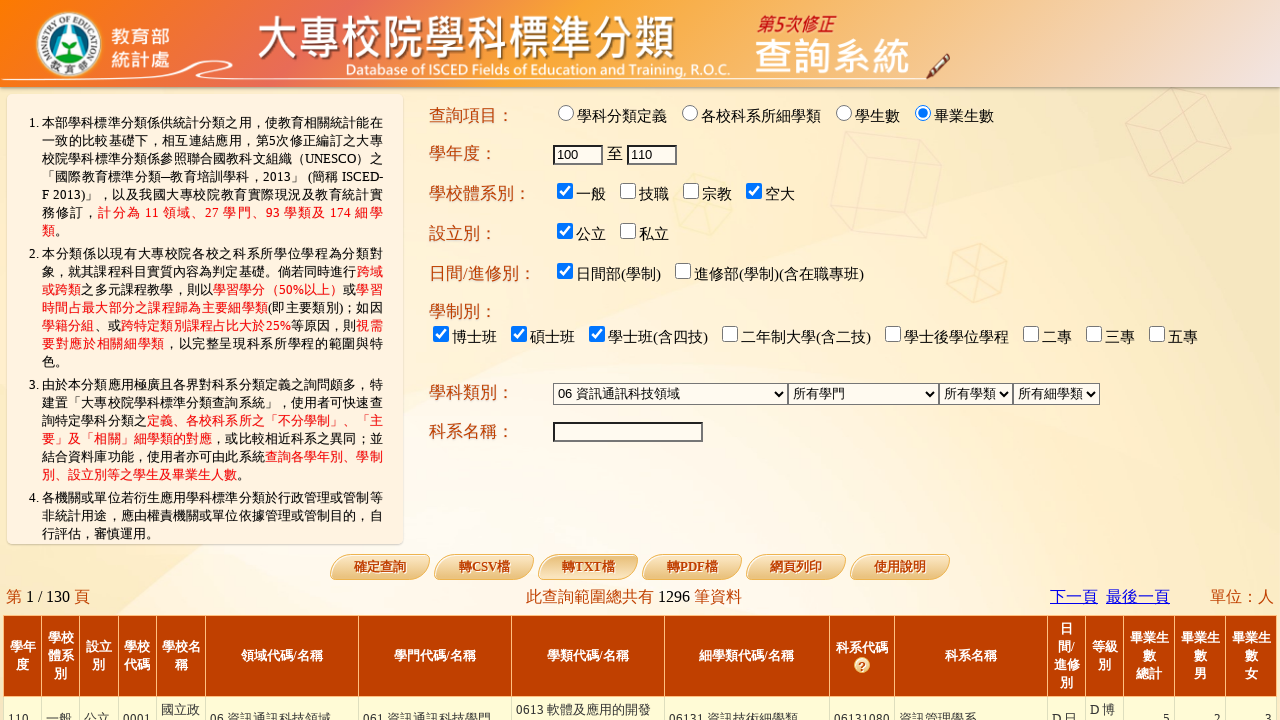